Tests drag and drop functionality within an iframe on jQuery UI demo page, then navigates to the Accept demo

Starting URL: https://jqueryui.com/droppable/

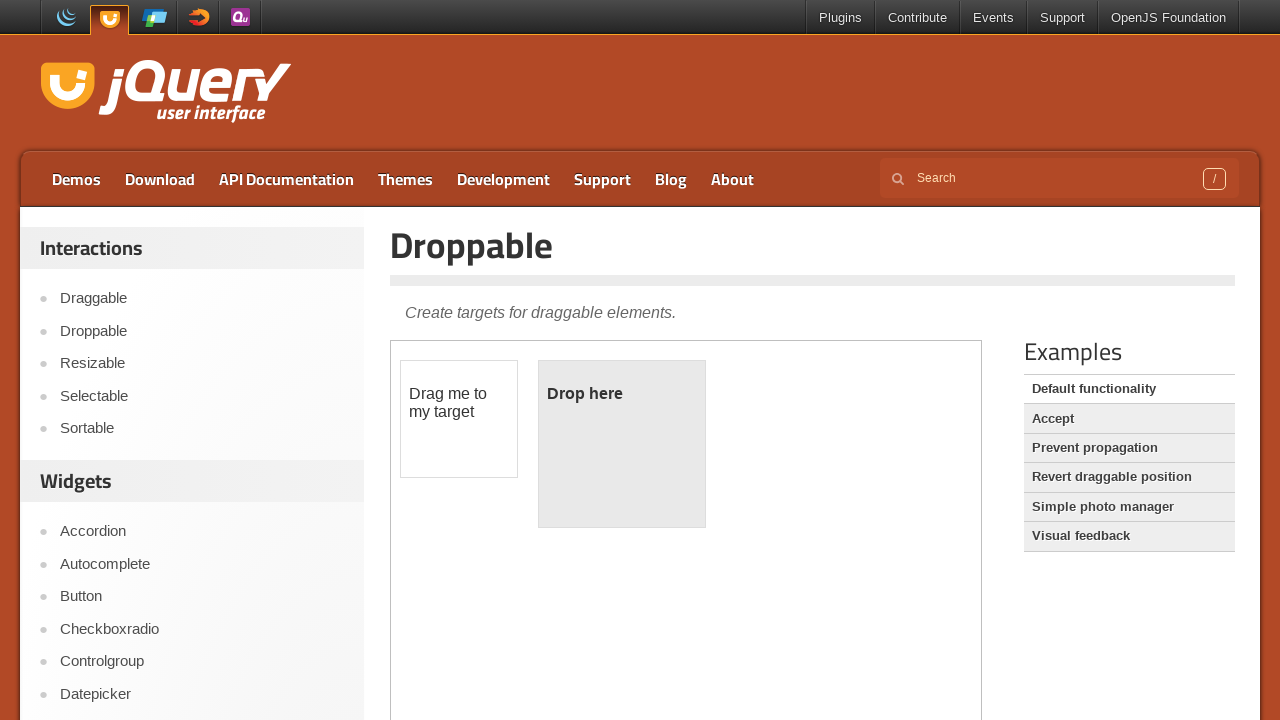

Scrolled down to view the iframe
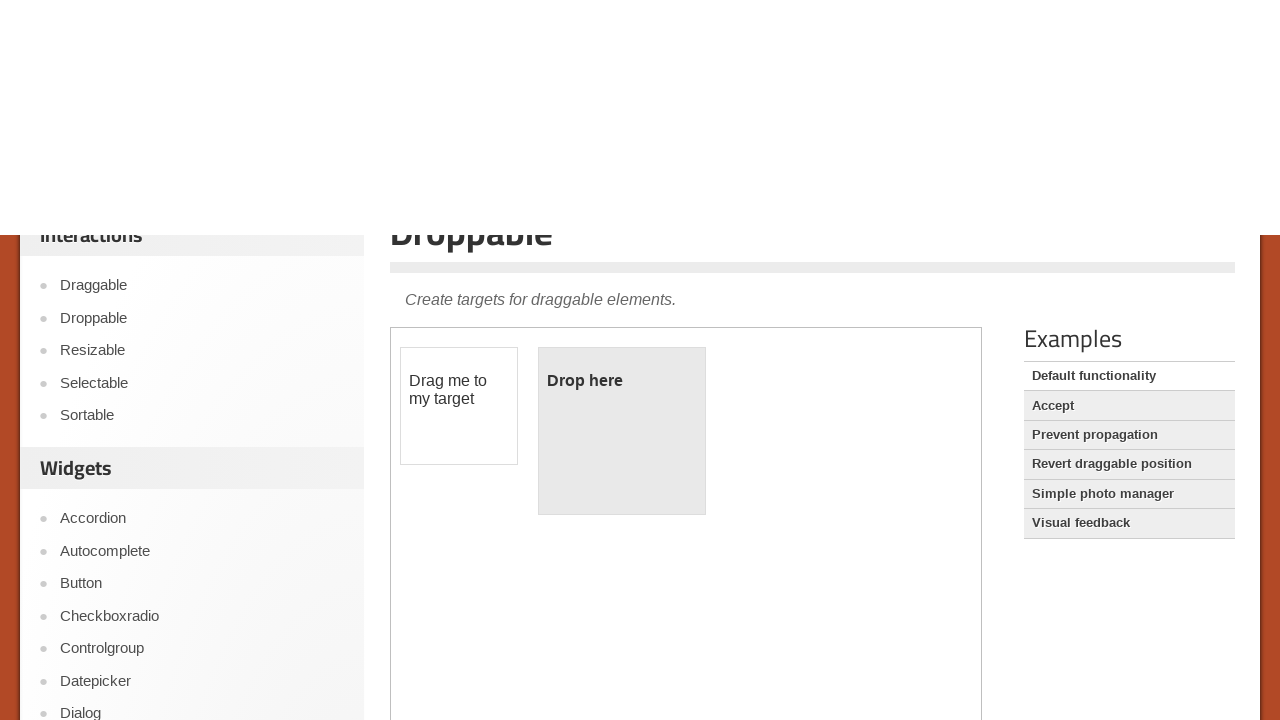

Located the demo iframe
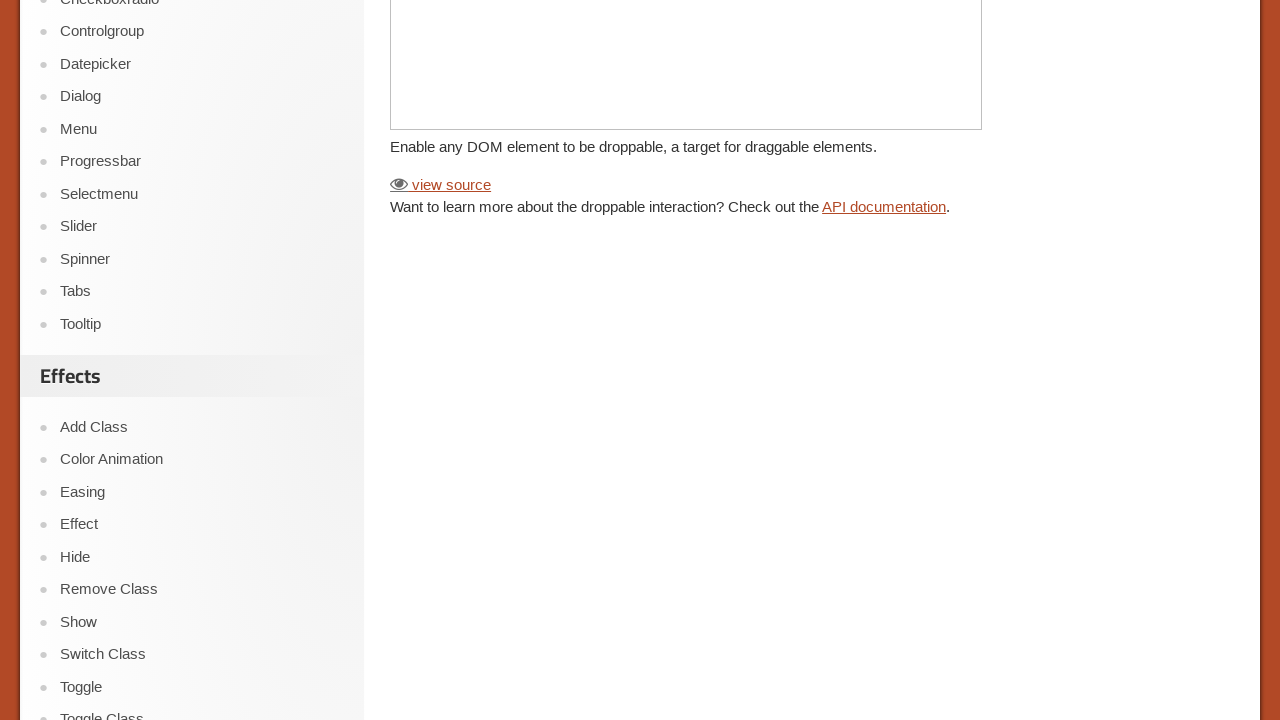

Located the draggable element within the iframe
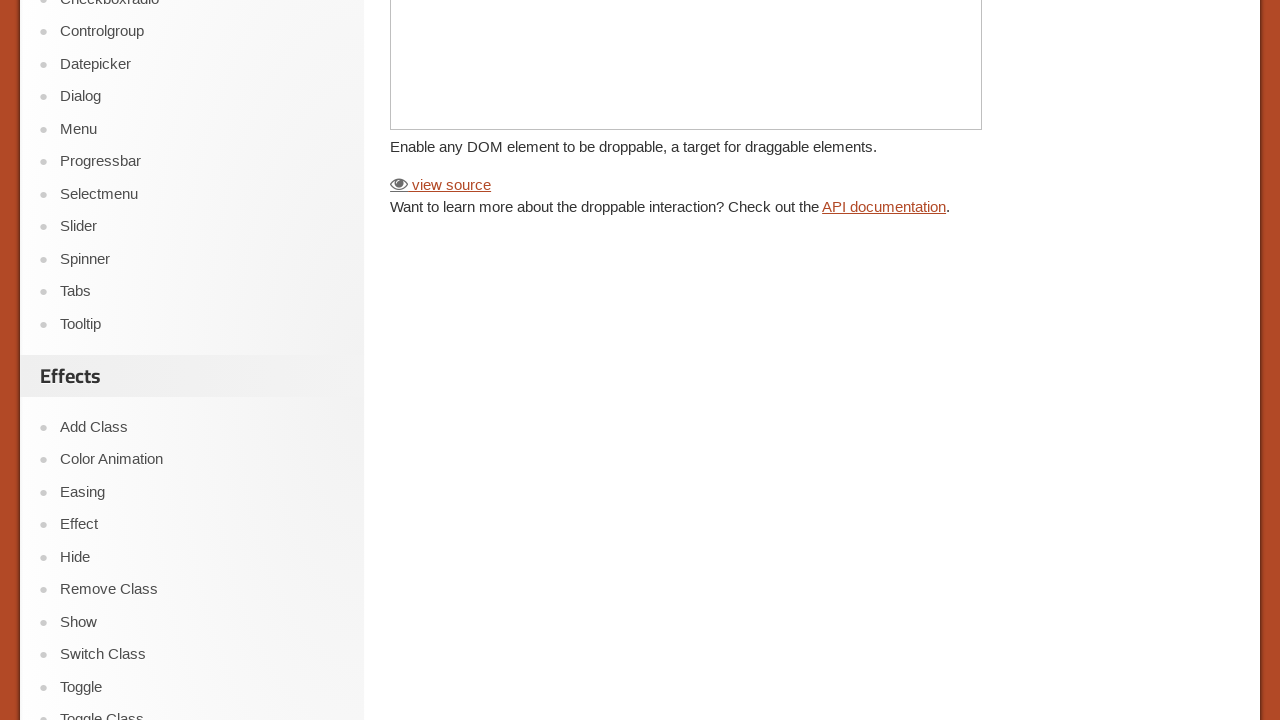

Located the droppable target element within the iframe
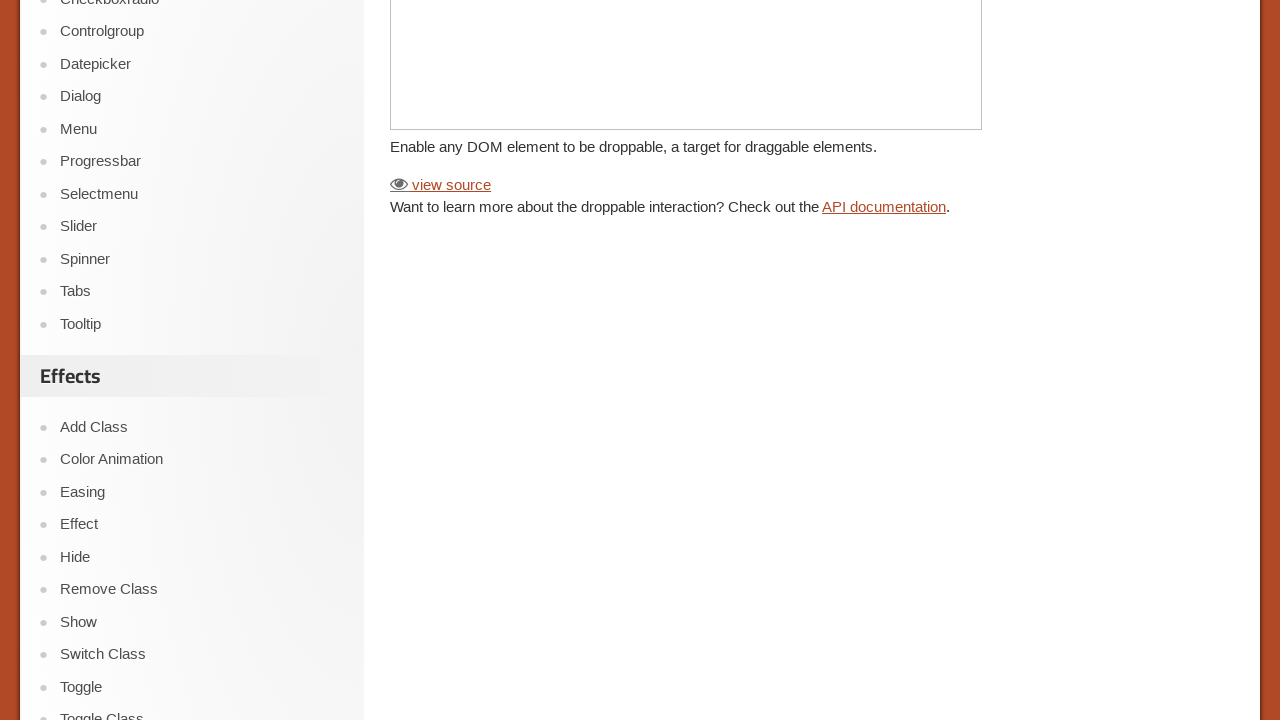

Performed drag and drop operation from draggable to droppable element at (622, 386)
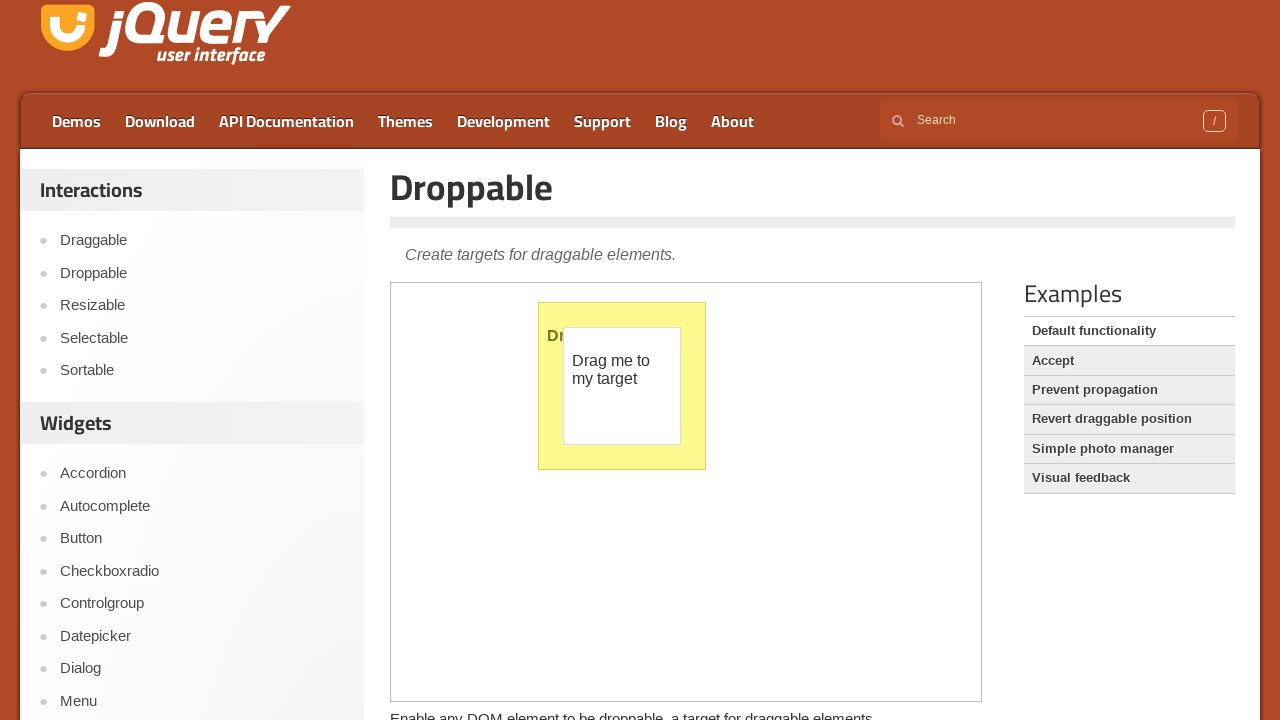

Clicked the 'Accept' link to navigate to Accept demo at (1129, 361) on xpath=//a[contains(text(),'Accept')]
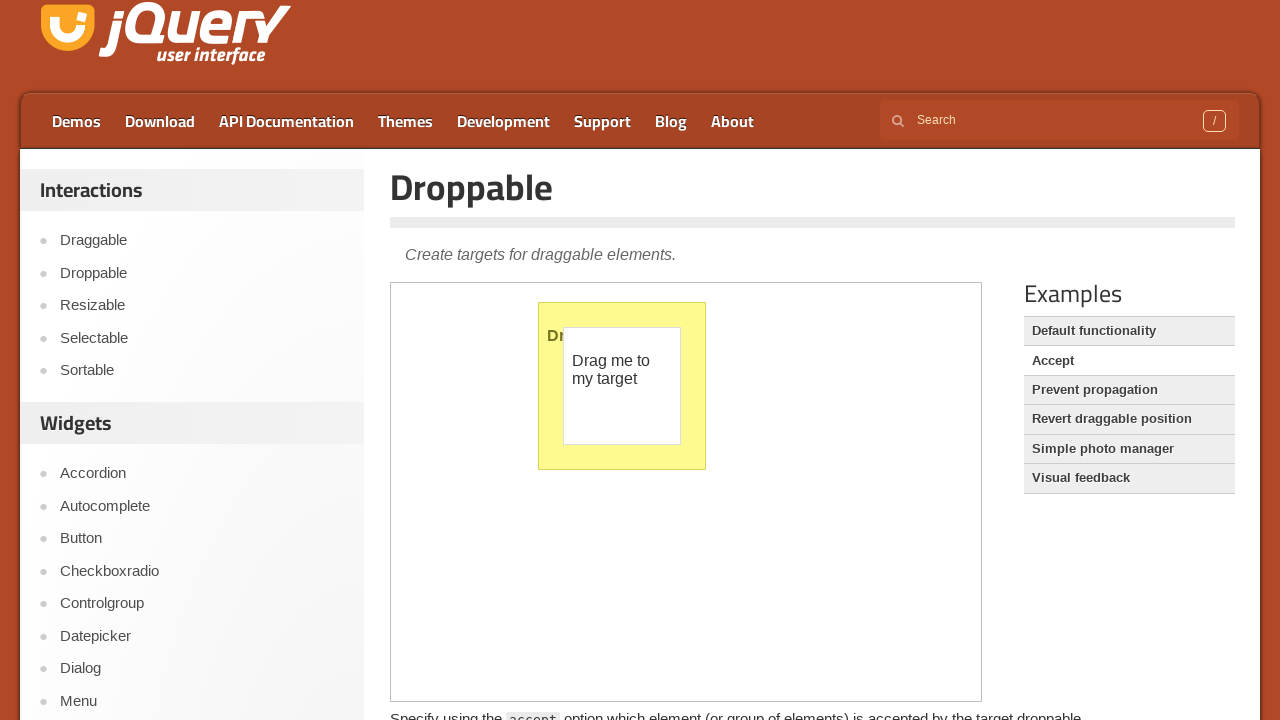

Waited for navigation to complete
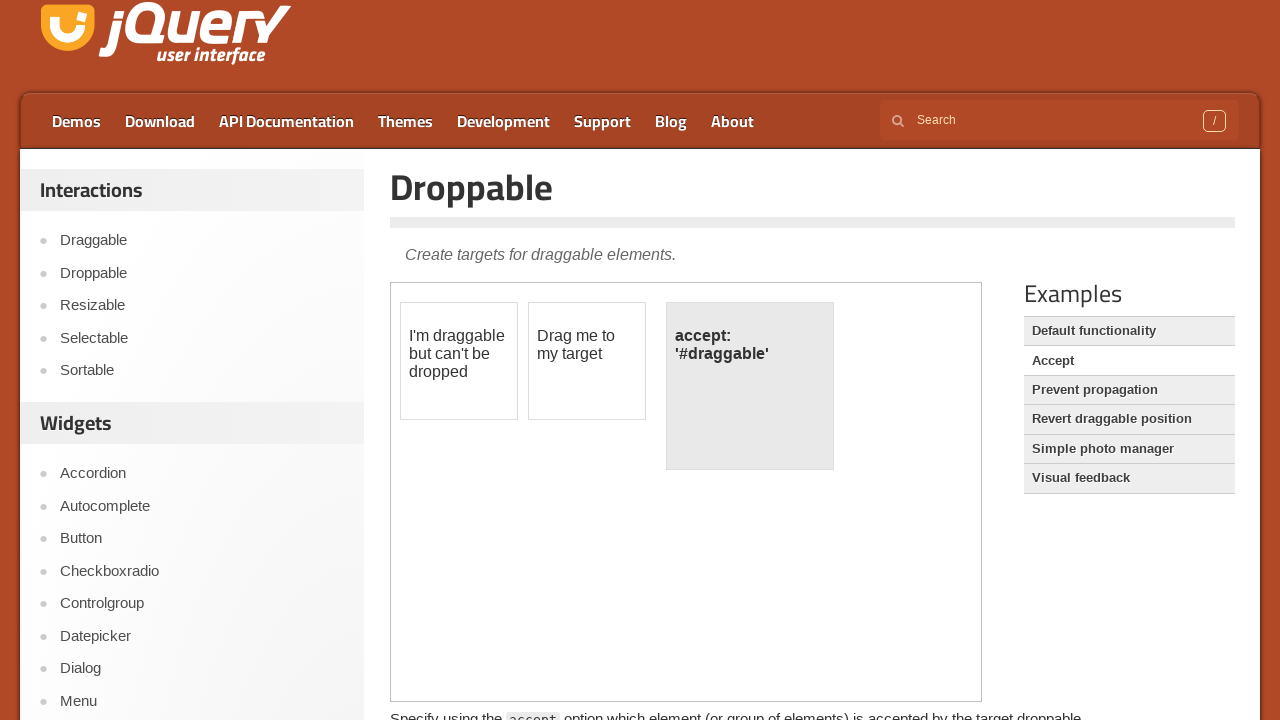

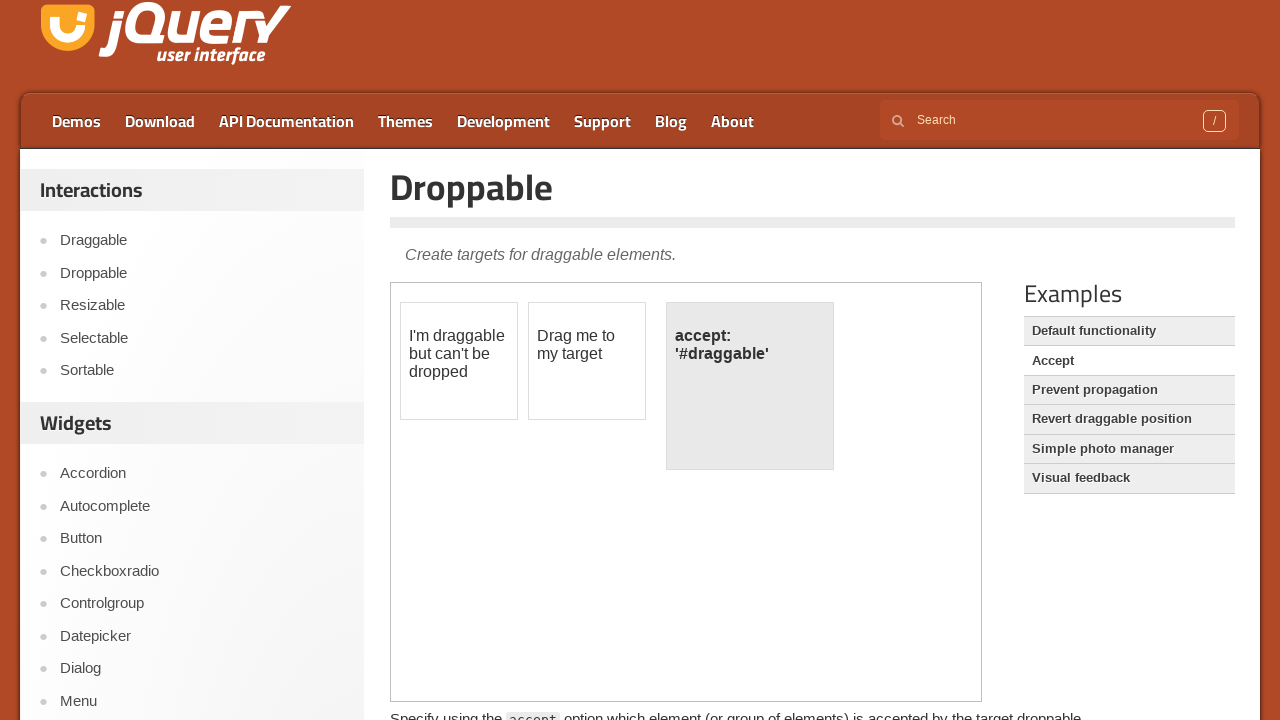